Tests the flight search functionality on BlazeDemo by clicking the submit button and verifying that the results table is displayed

Starting URL: http://blazedemo.com/

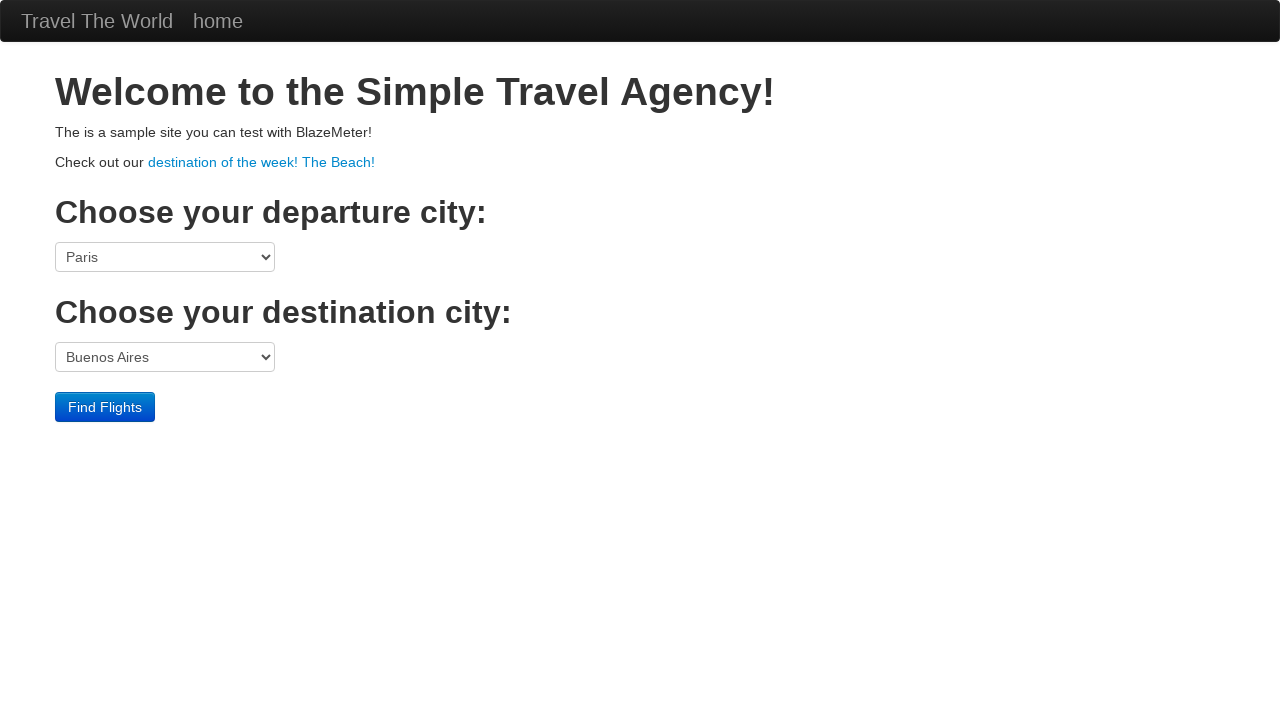

Clicked the find flights submit button at (105, 407) on input[type='submit']
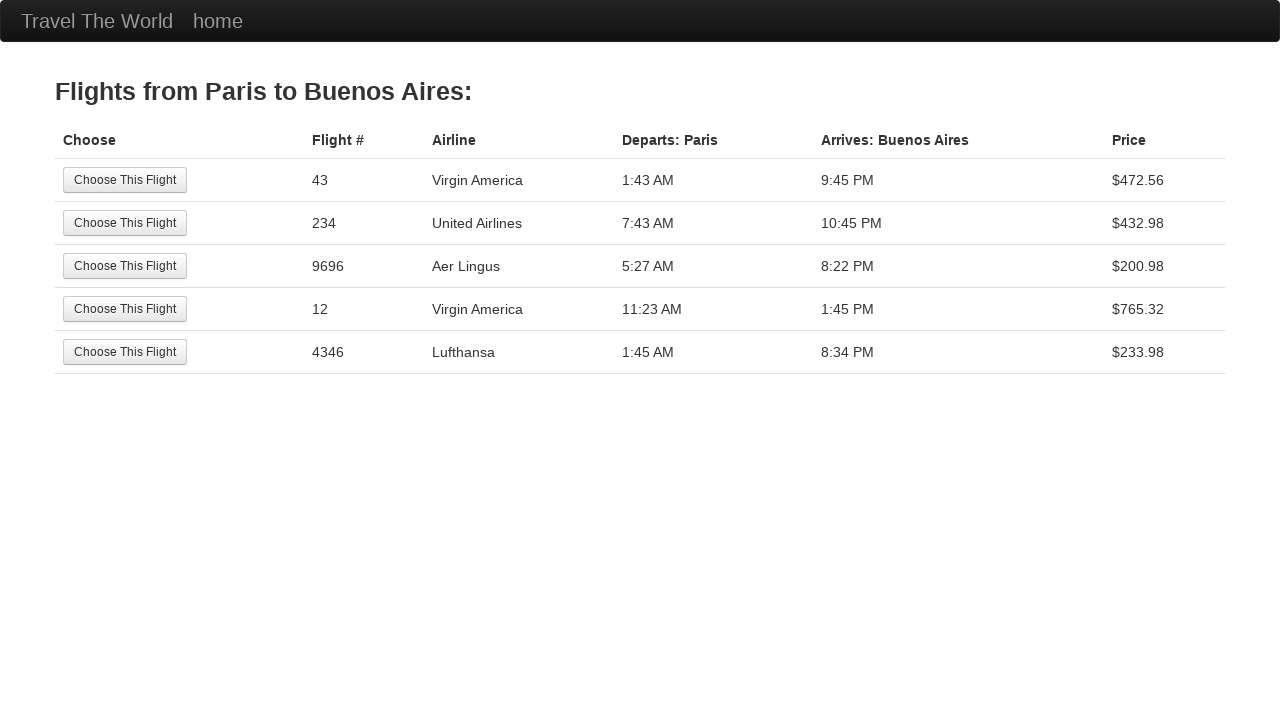

Flight results table loaded and is visible
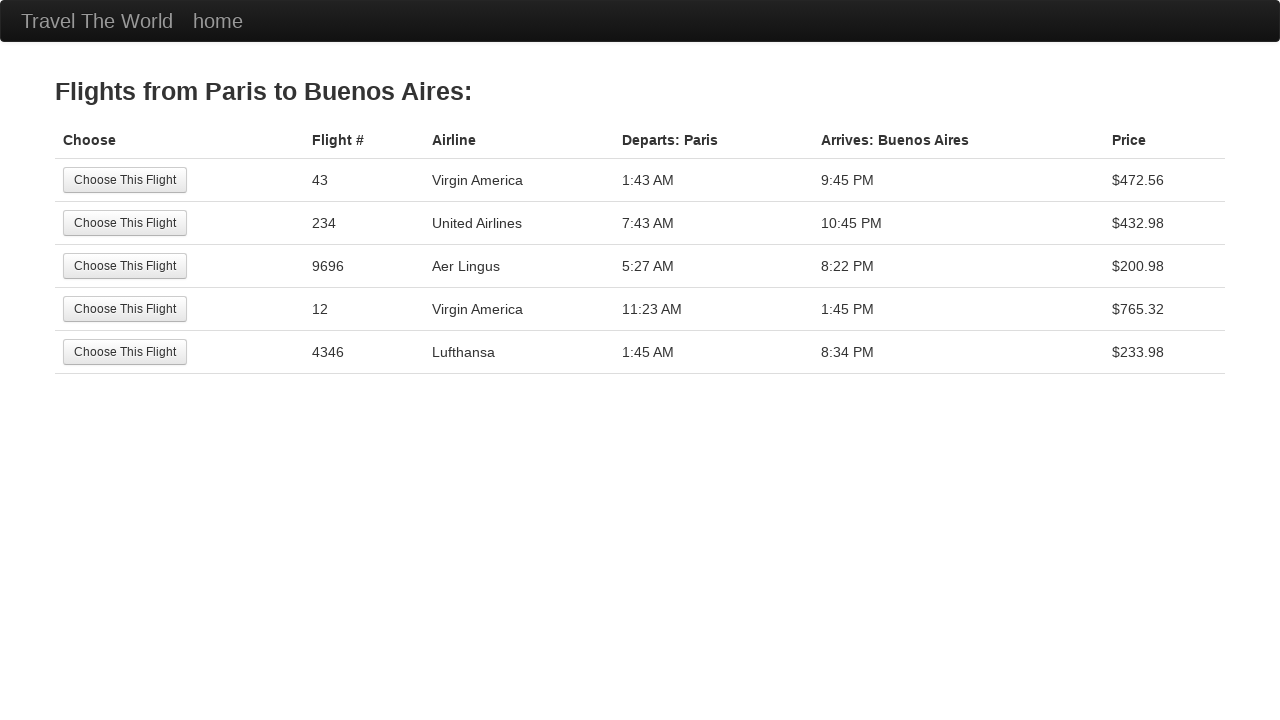

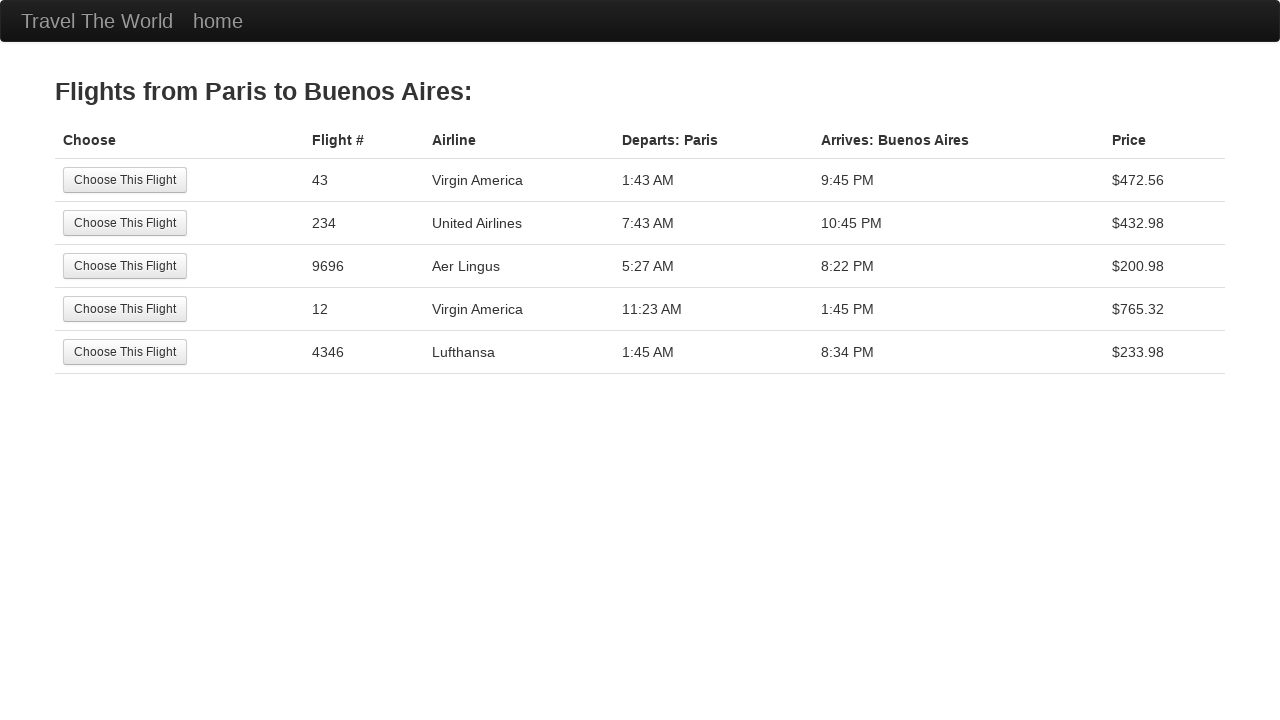